Solves a math problem by extracting two numbers from the page, calculating their sum, selecting the result from a dropdown, and submitting the form

Starting URL: http://suninjuly.github.io/selects2.html

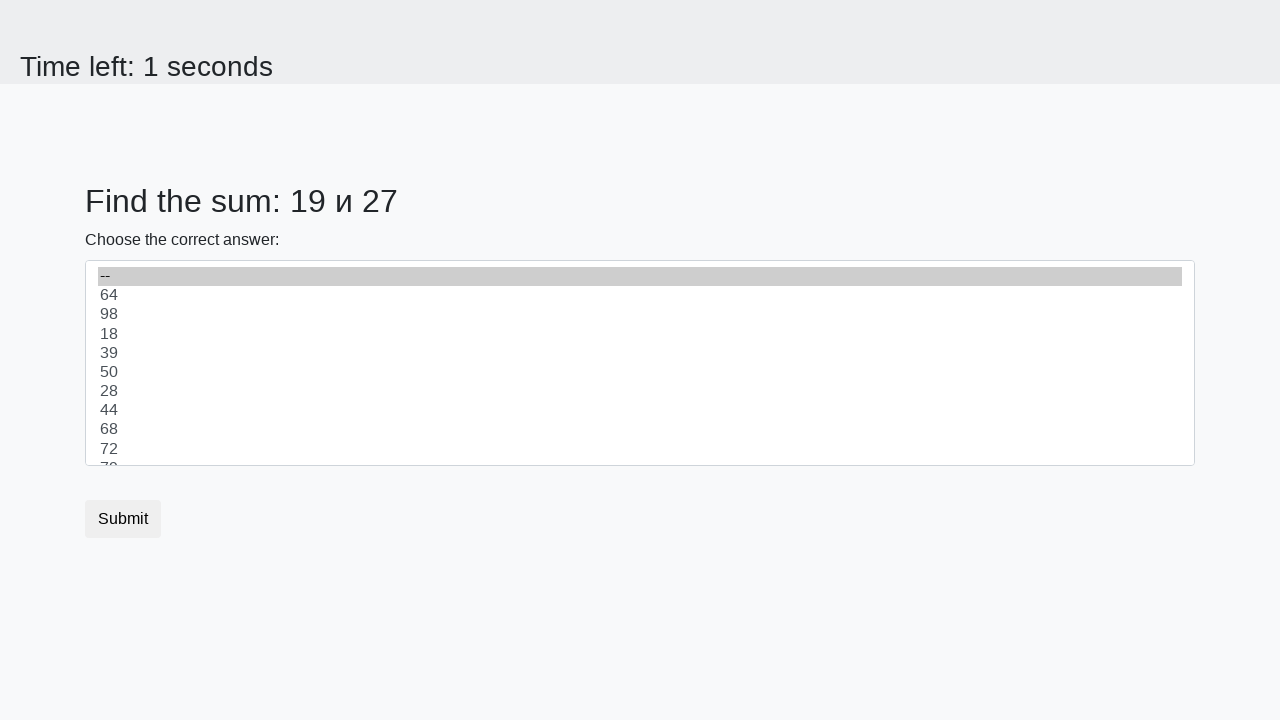

Located first number element (#num1)
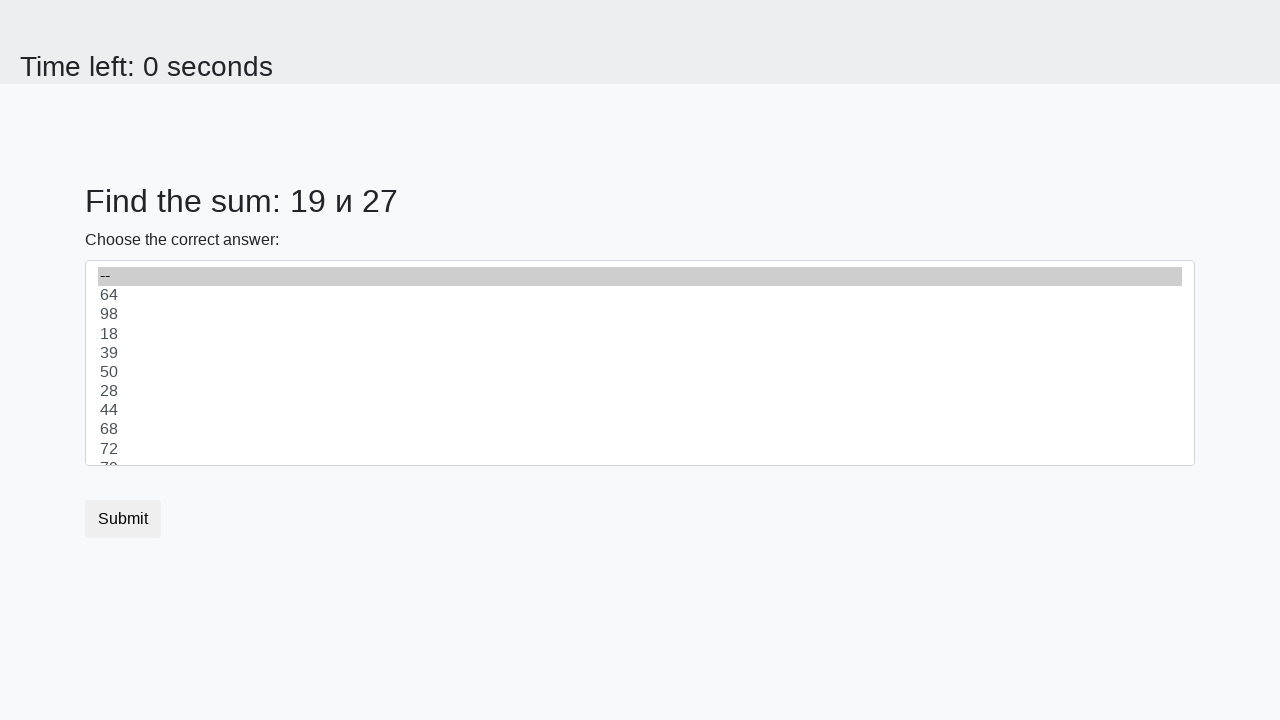

Extracted first number: 19
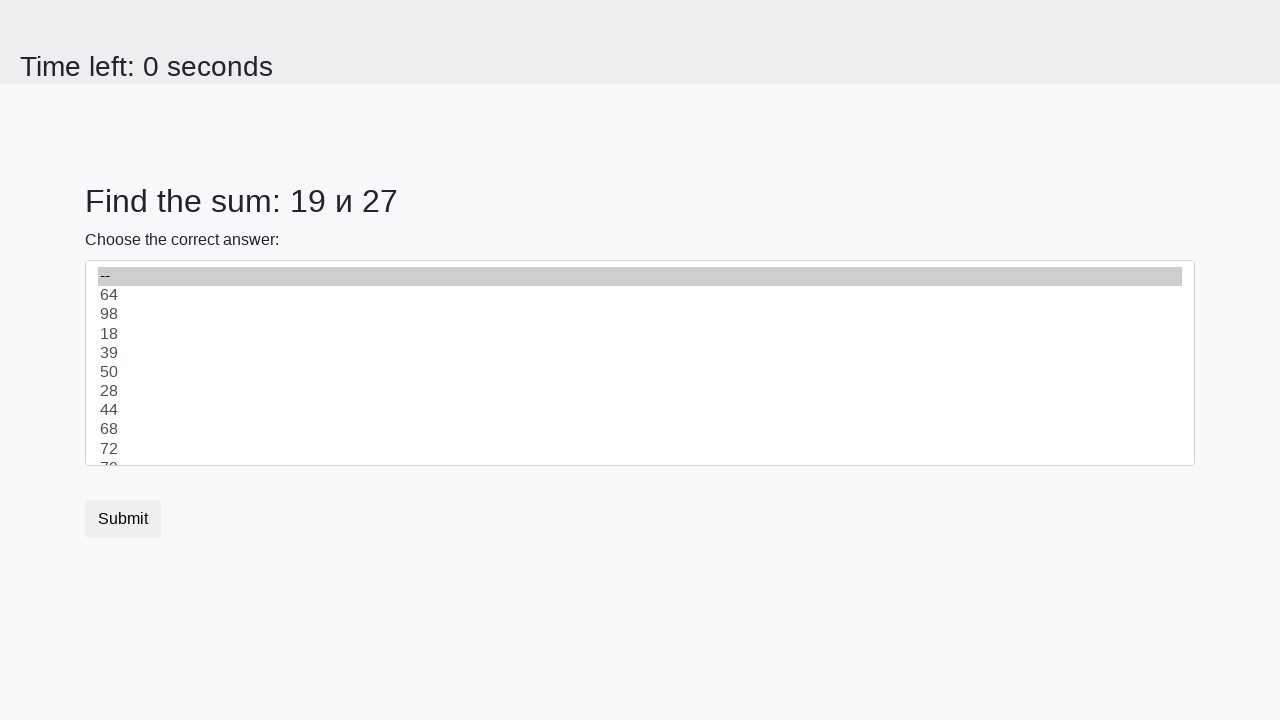

Located second number element (#num2)
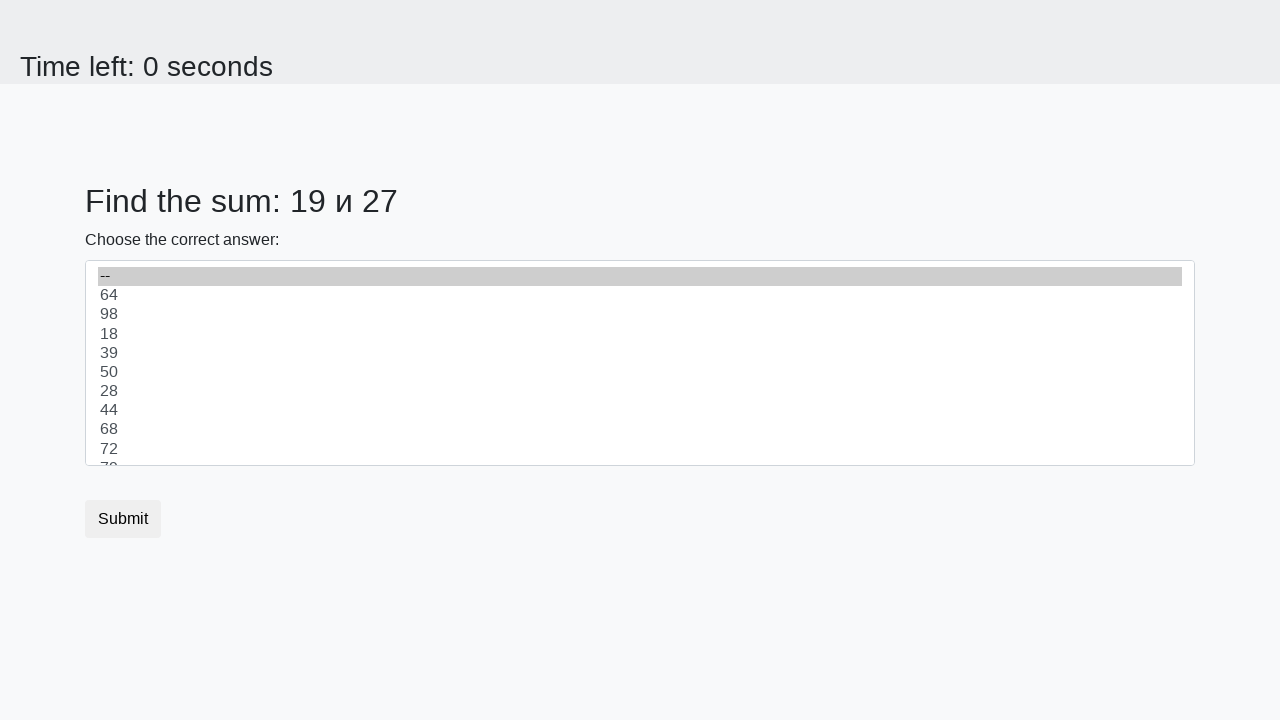

Extracted second number: 27
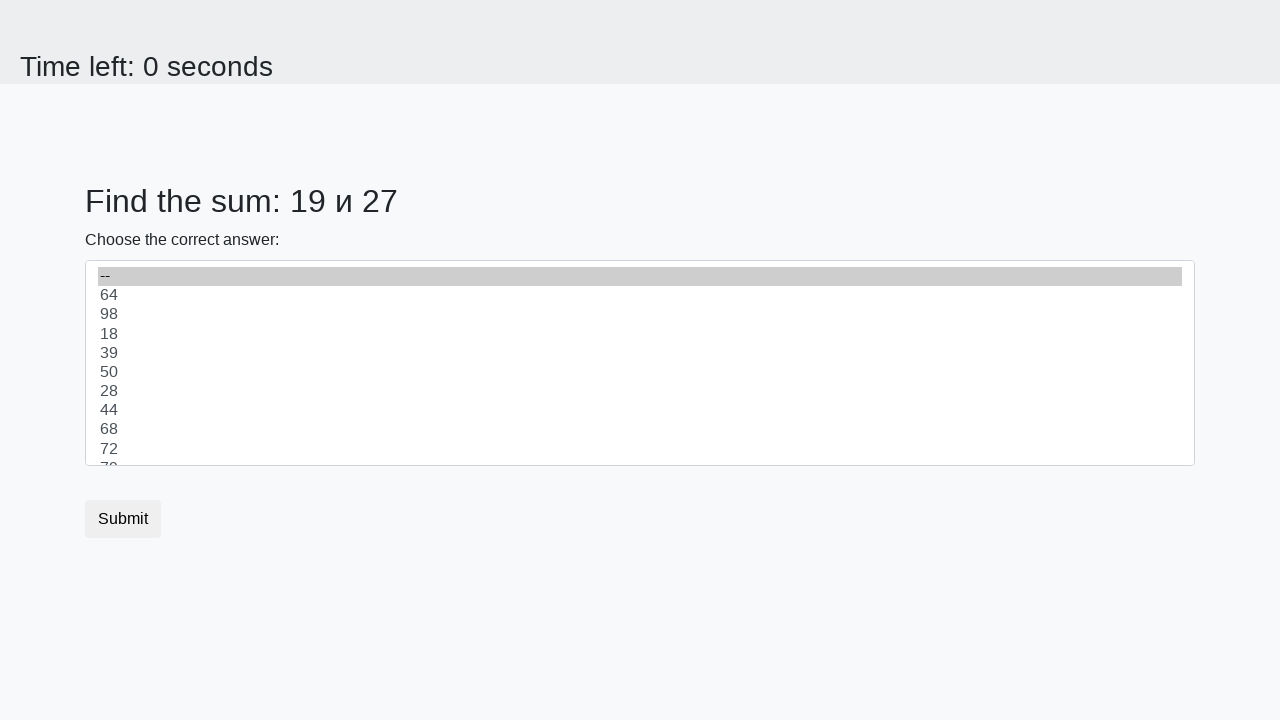

Calculated sum: 19 + 27 = 46
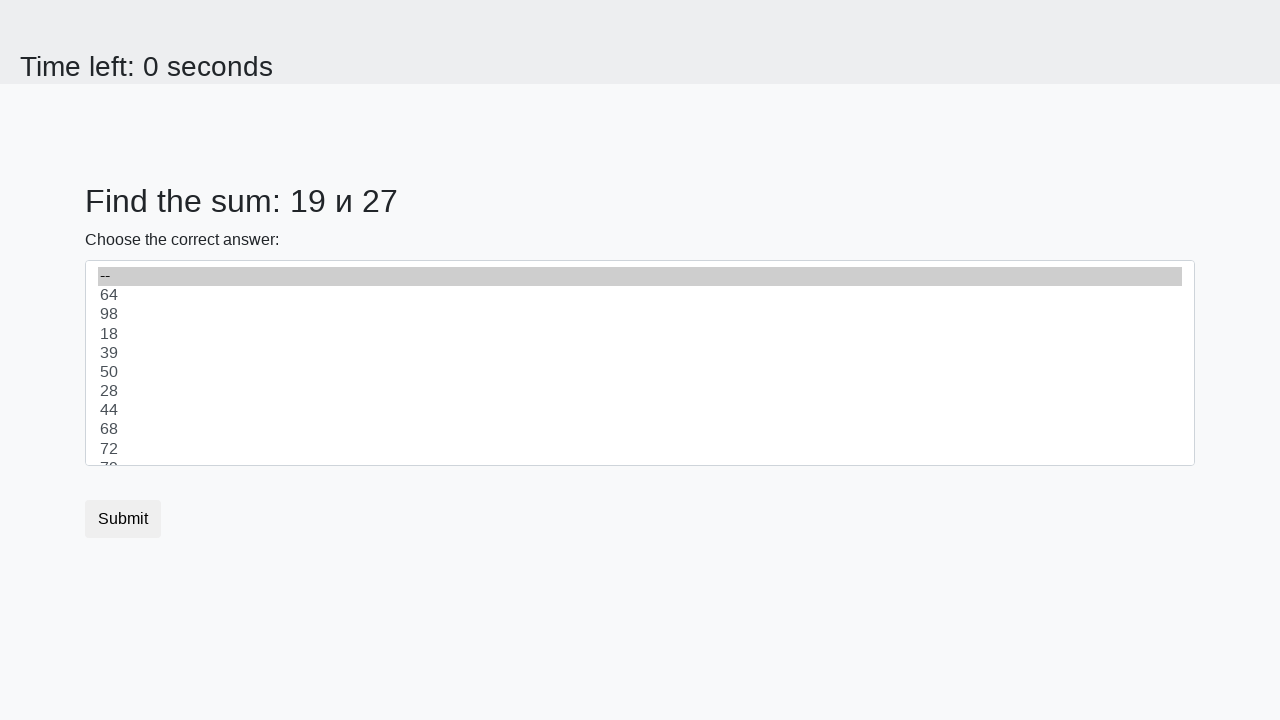

Selected sum value '46' from dropdown on select
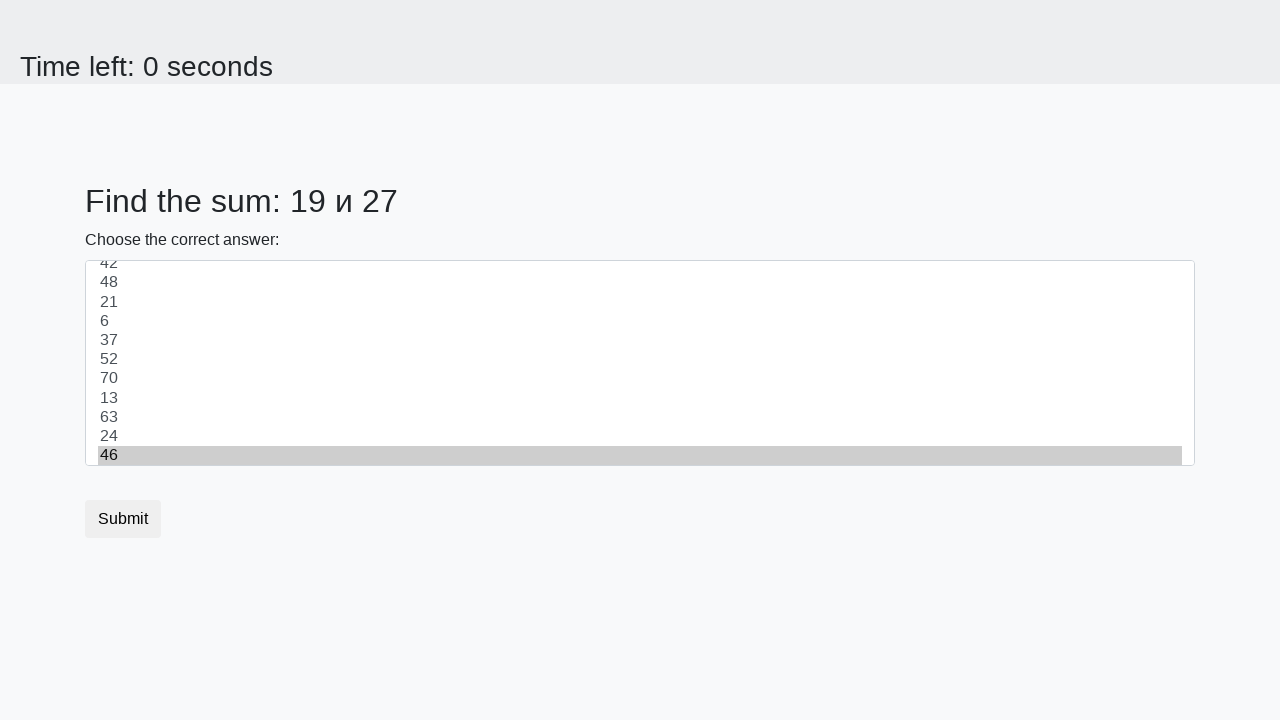

Clicked submit button to submit the form at (123, 519) on button[type='submit']
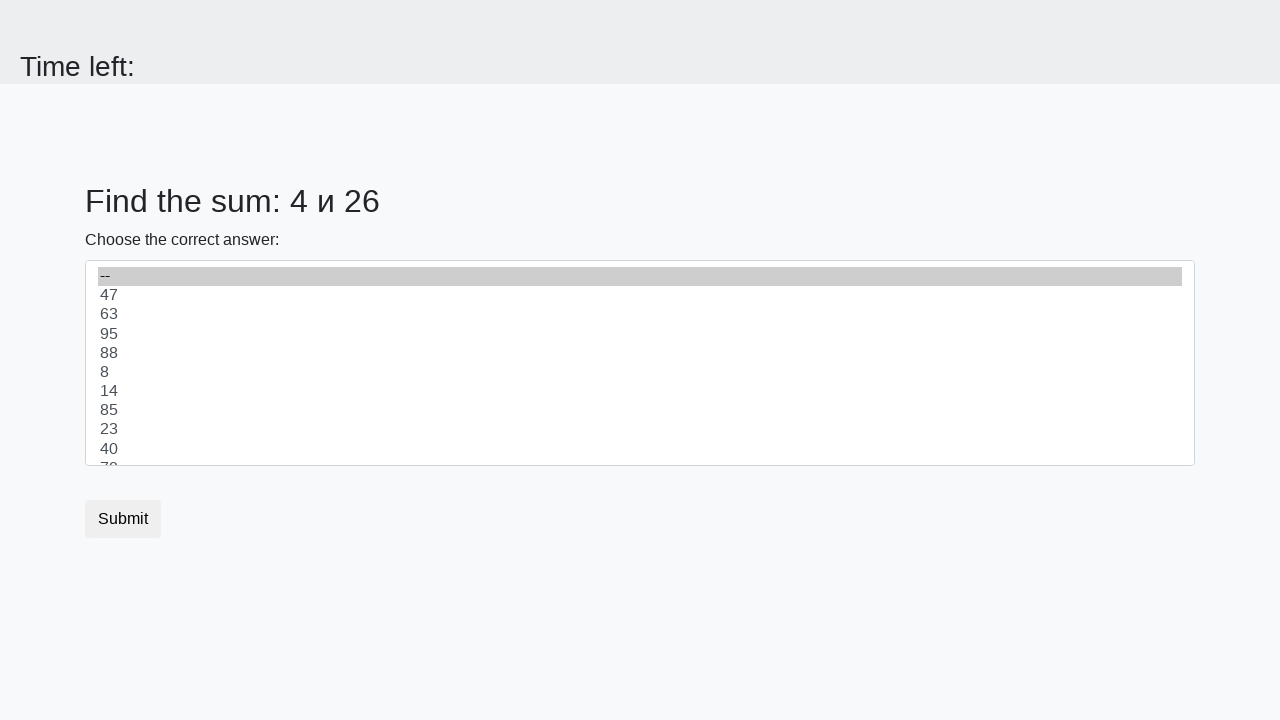

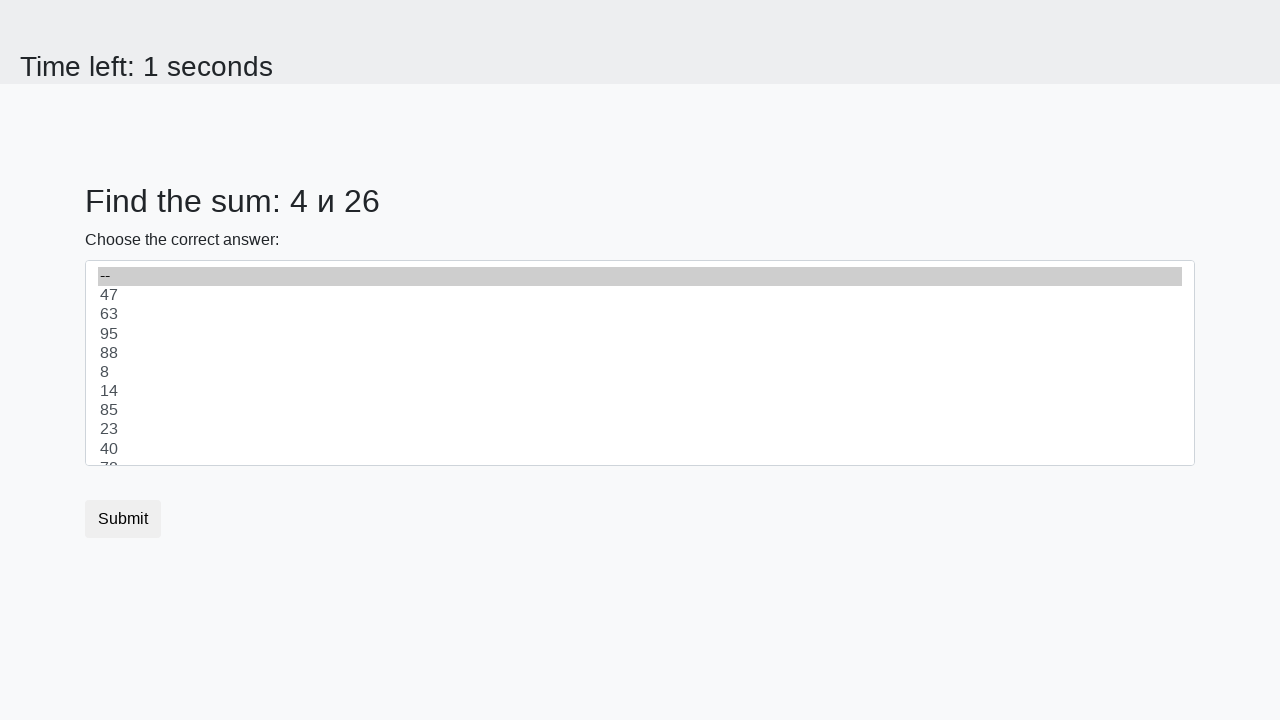